Tests counting links in different page sections and opening footer column links in new tabs to verify they work correctly

Starting URL: https://rahulshettyacademy.com/AutomationPractice

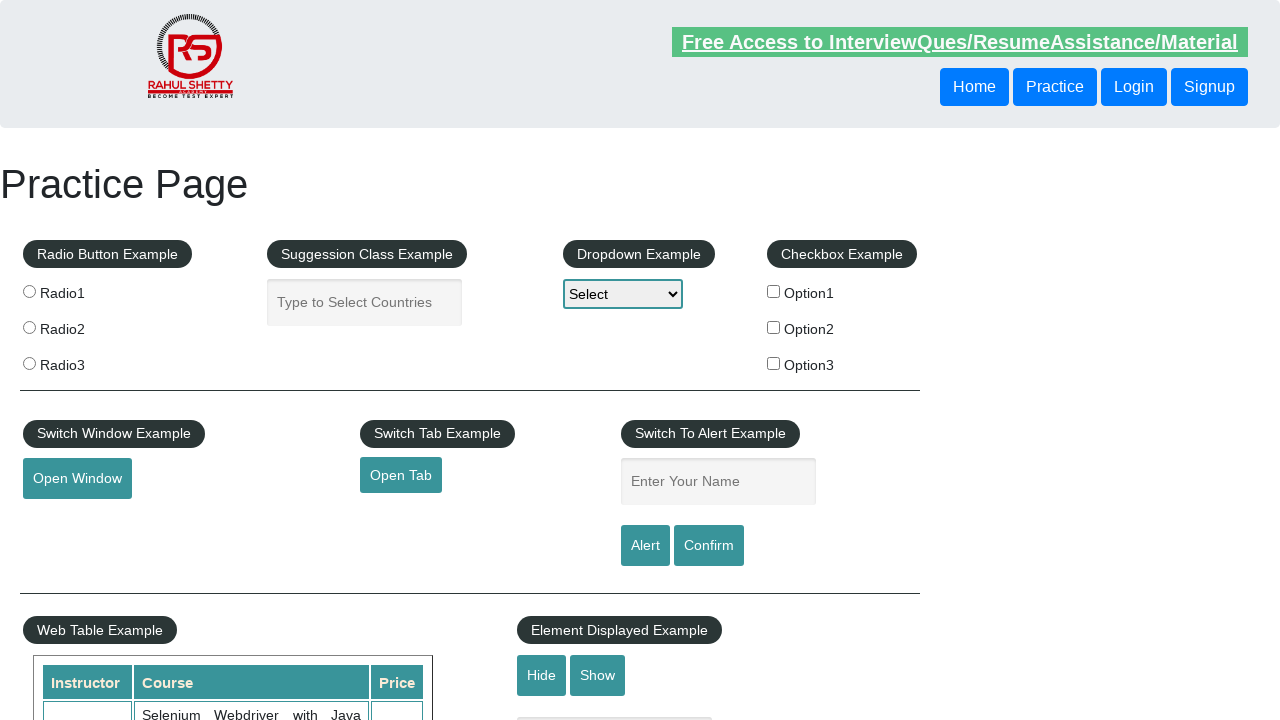

Counted total links on page: 27
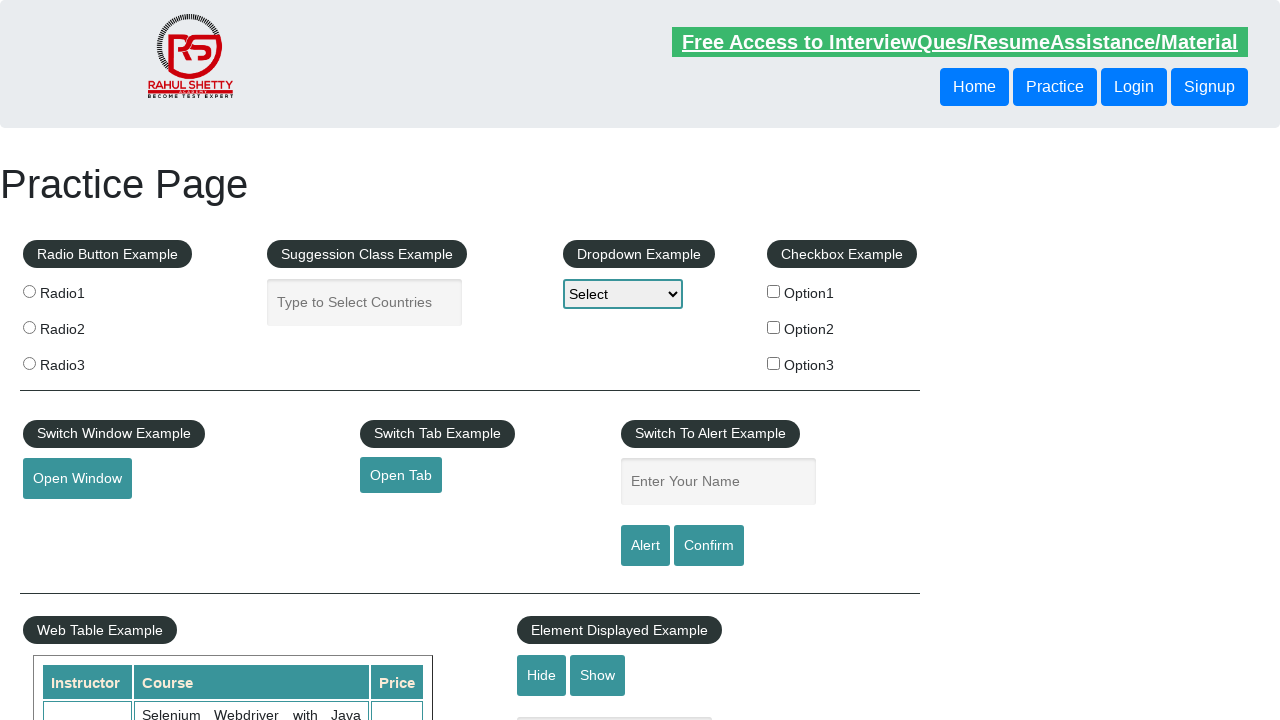

Counted links in footer section: 20
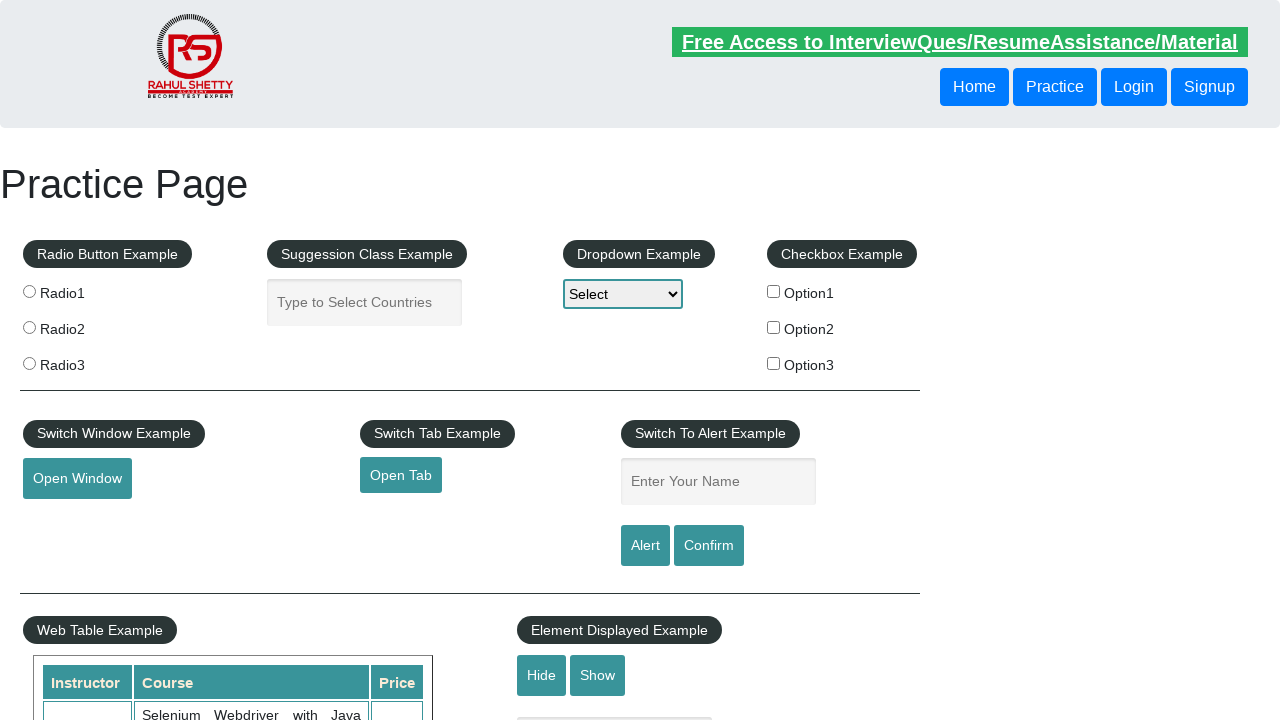

Counted links in left footer column: 5
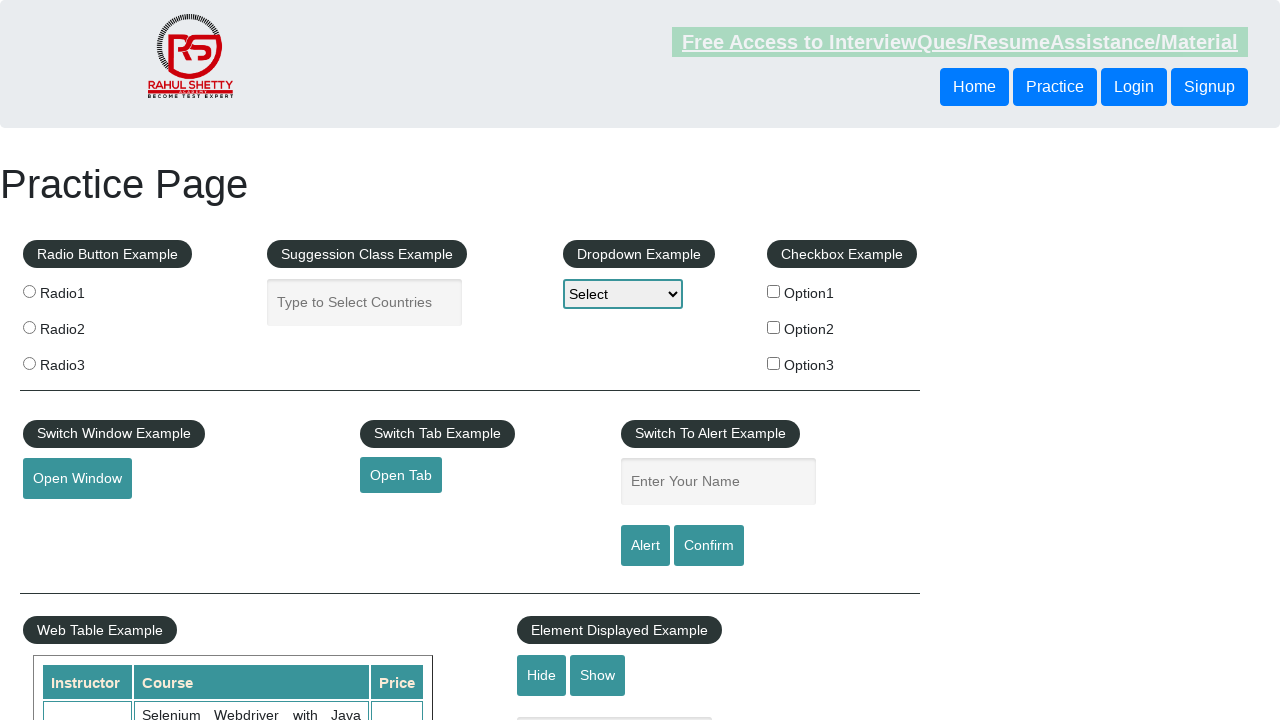

Retrieved all links from left footer column
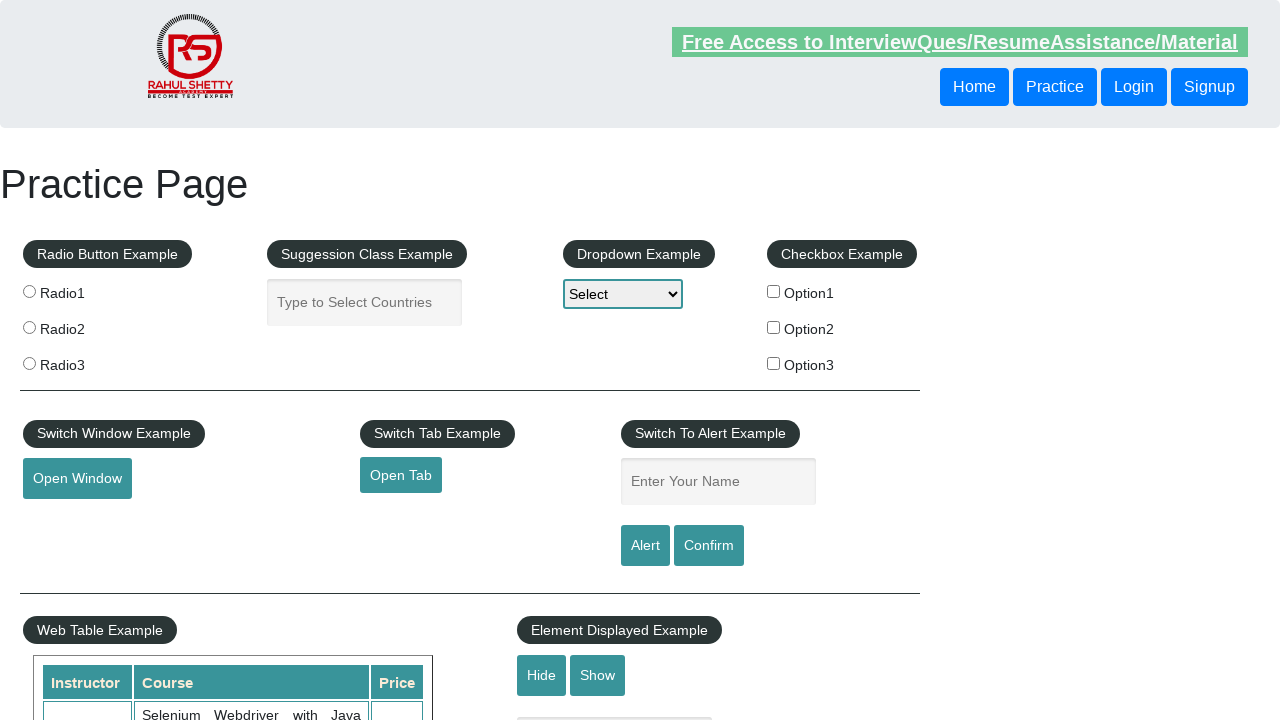

Opened left footer column link 1 in new tab using Ctrl+click at (68, 520) on xpath=//table/tbody/tr/td[1]/ul//a >> nth=1
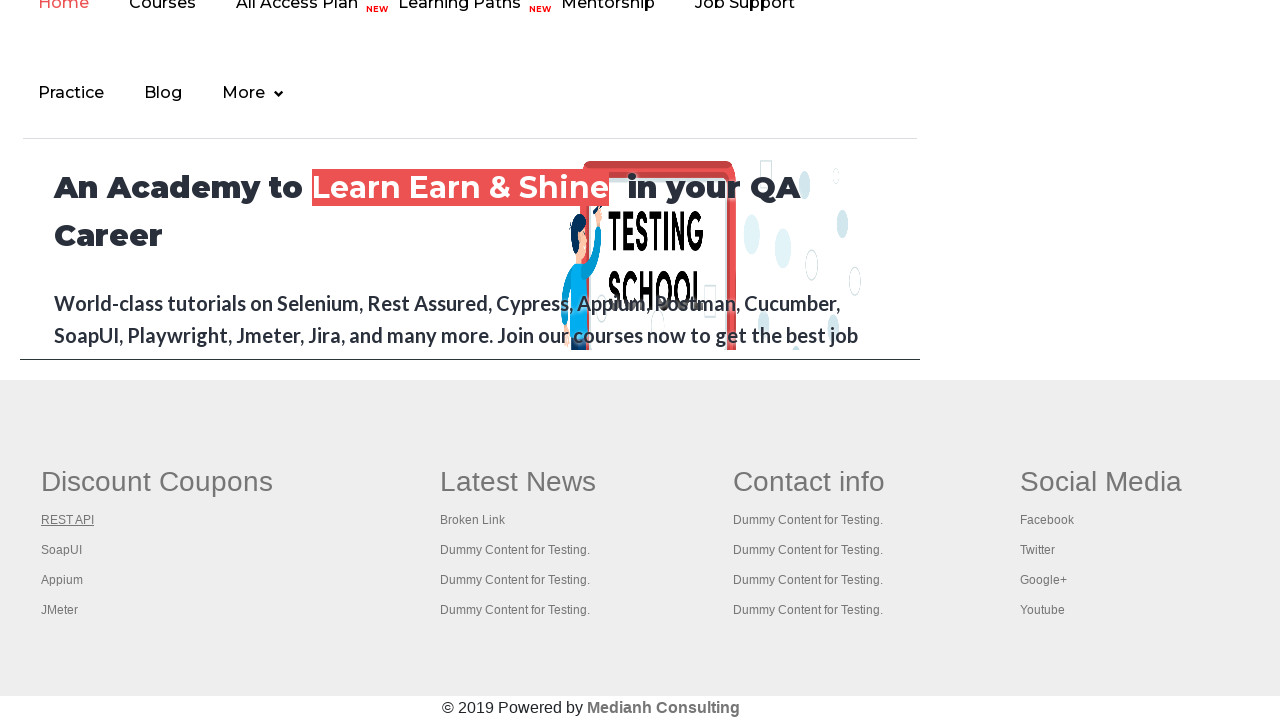

Opened left footer column link 2 in new tab using Ctrl+click at (62, 550) on xpath=//table/tbody/tr/td[1]/ul//a >> nth=2
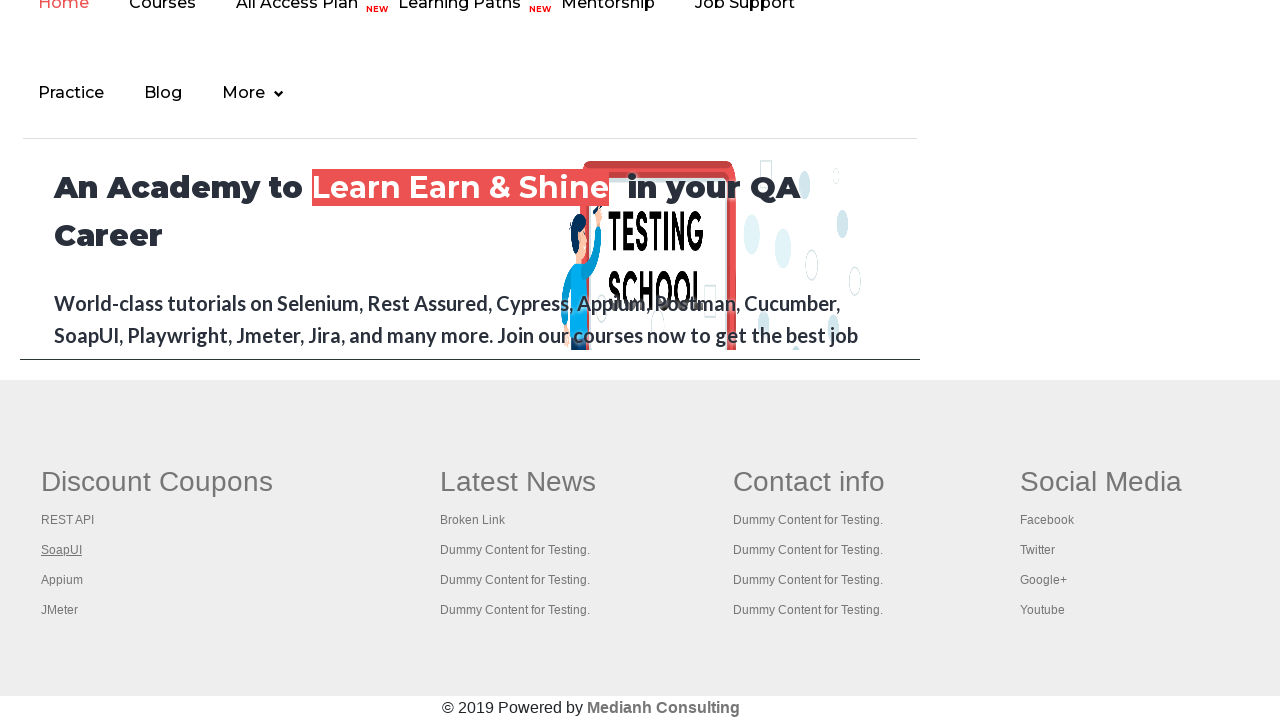

Opened left footer column link 3 in new tab using Ctrl+click at (62, 580) on xpath=//table/tbody/tr/td[1]/ul//a >> nth=3
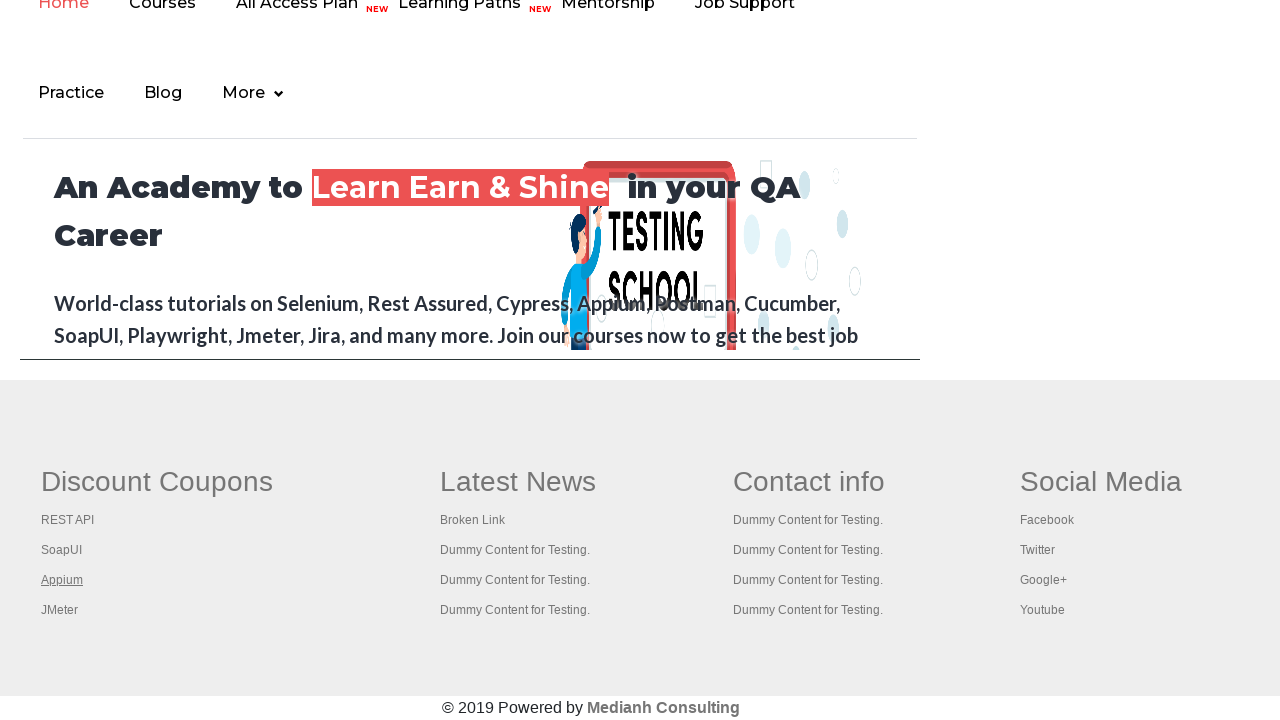

Opened left footer column link 4 in new tab using Ctrl+click at (60, 610) on xpath=//table/tbody/tr/td[1]/ul//a >> nth=4
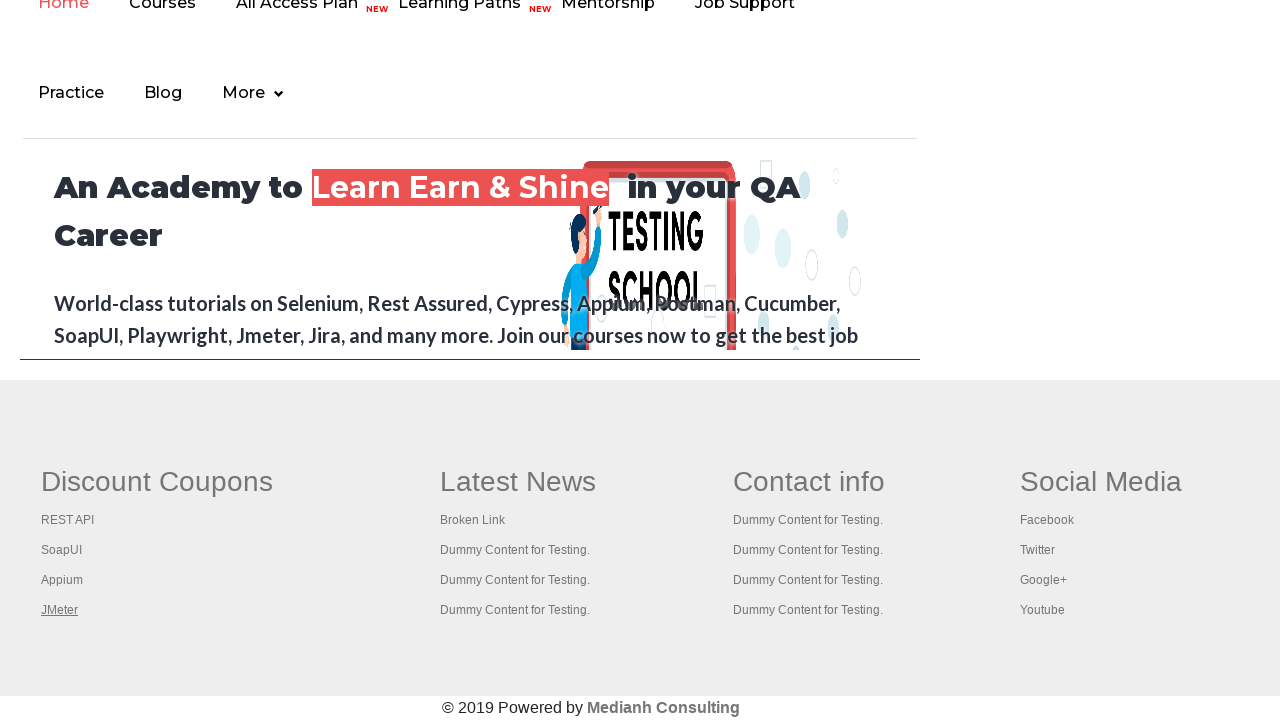

Verified open page with title: Practice Page
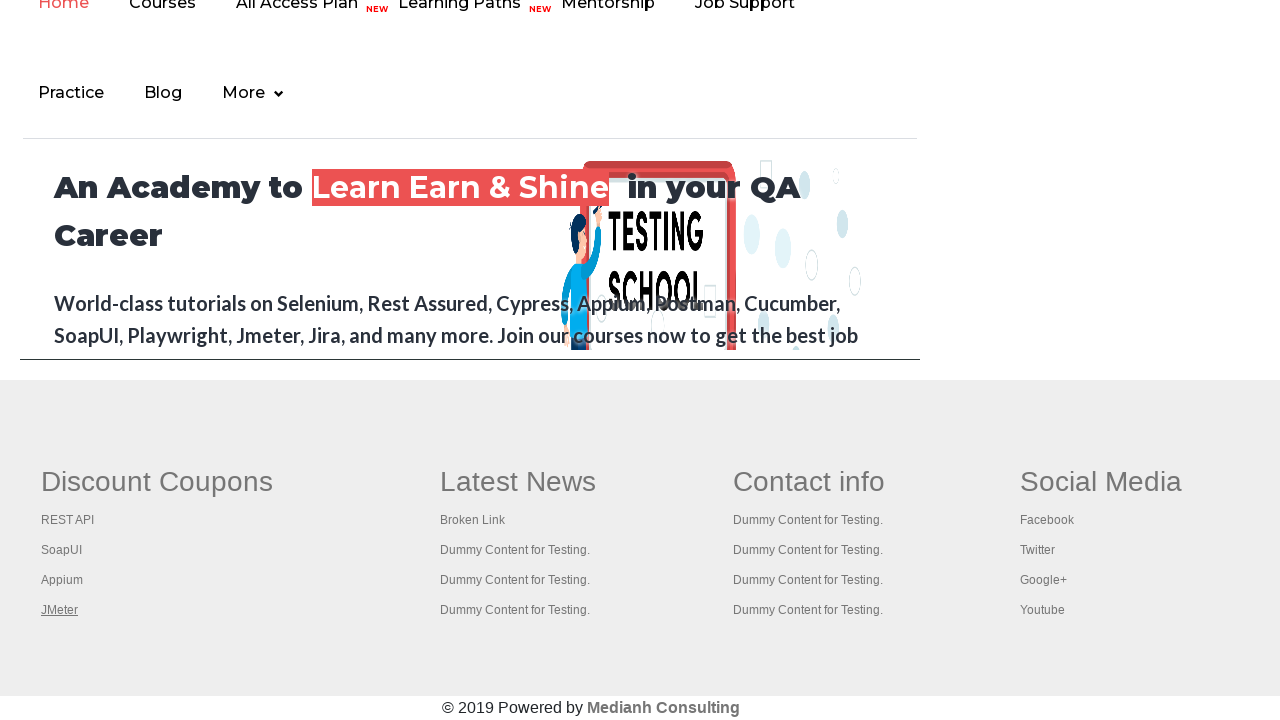

Verified open page with title: REST API Tutorial
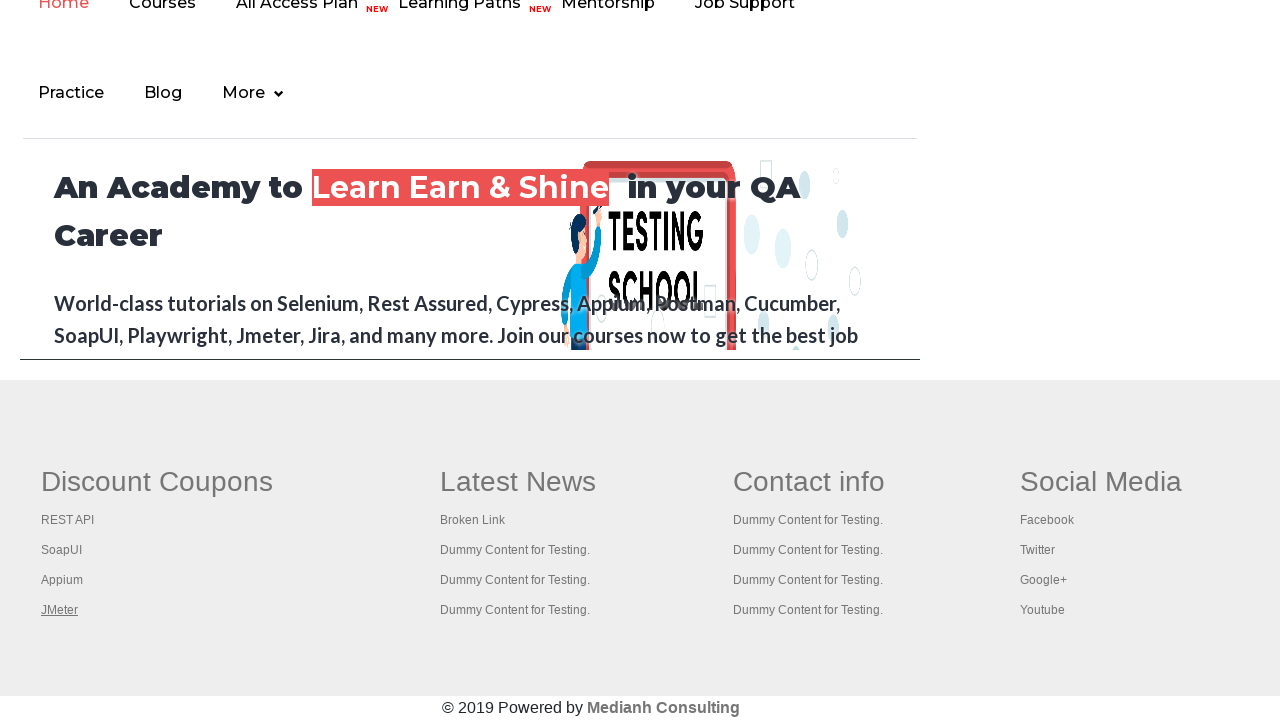

Verified open page with title: The World’s Most Popular API Testing Tool | SoapUI
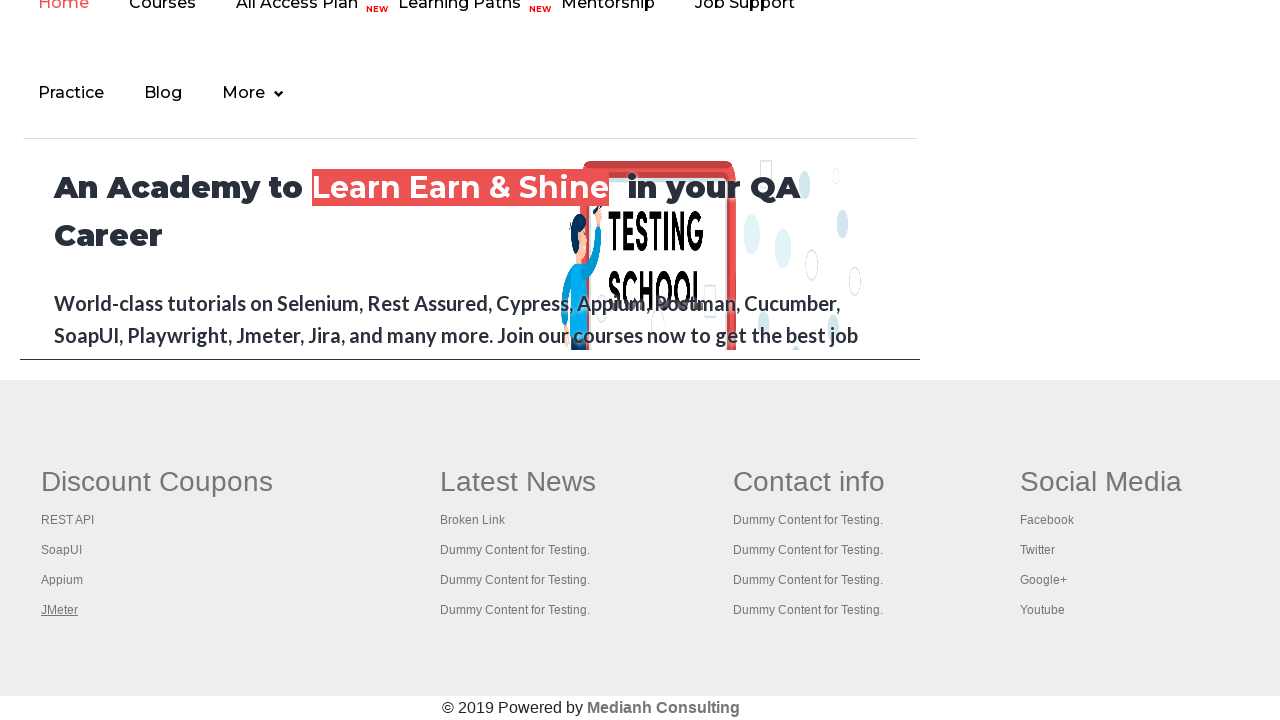

Verified open page with title: Appium tutorial for Mobile Apps testing | RahulShetty Academy | Rahul
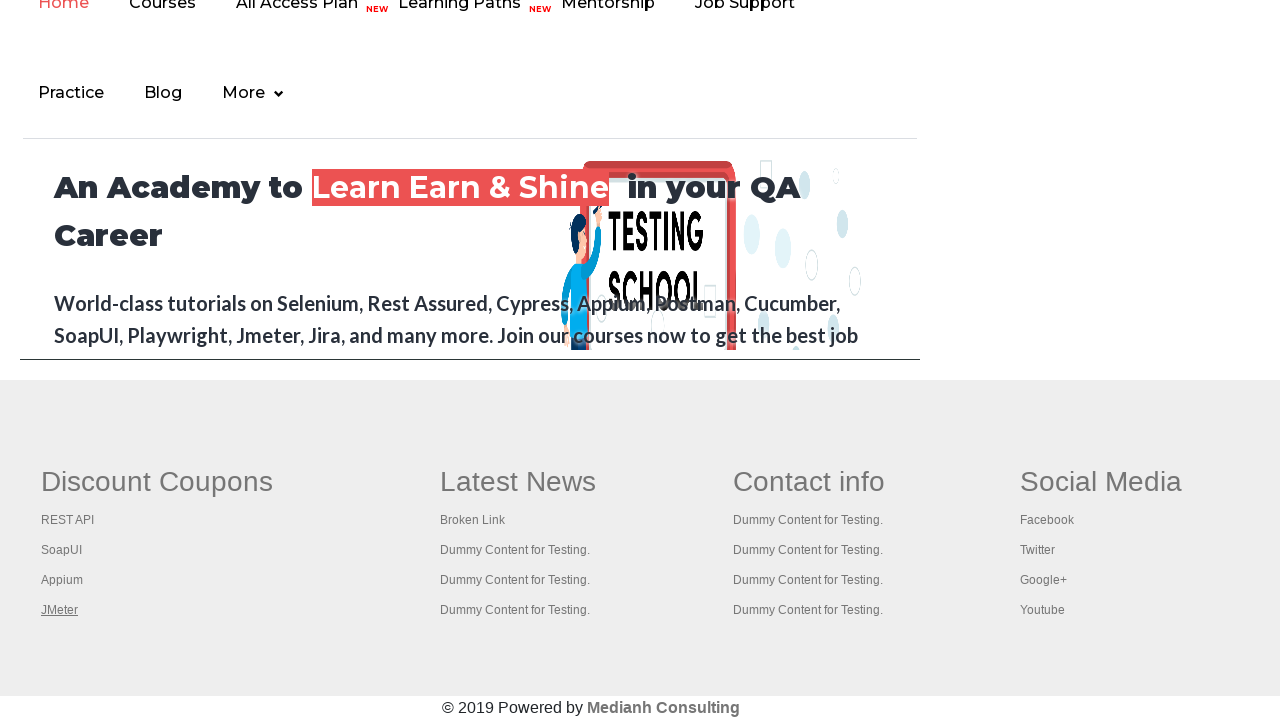

Verified open page with title: Apache JMeter - Apache JMeter™
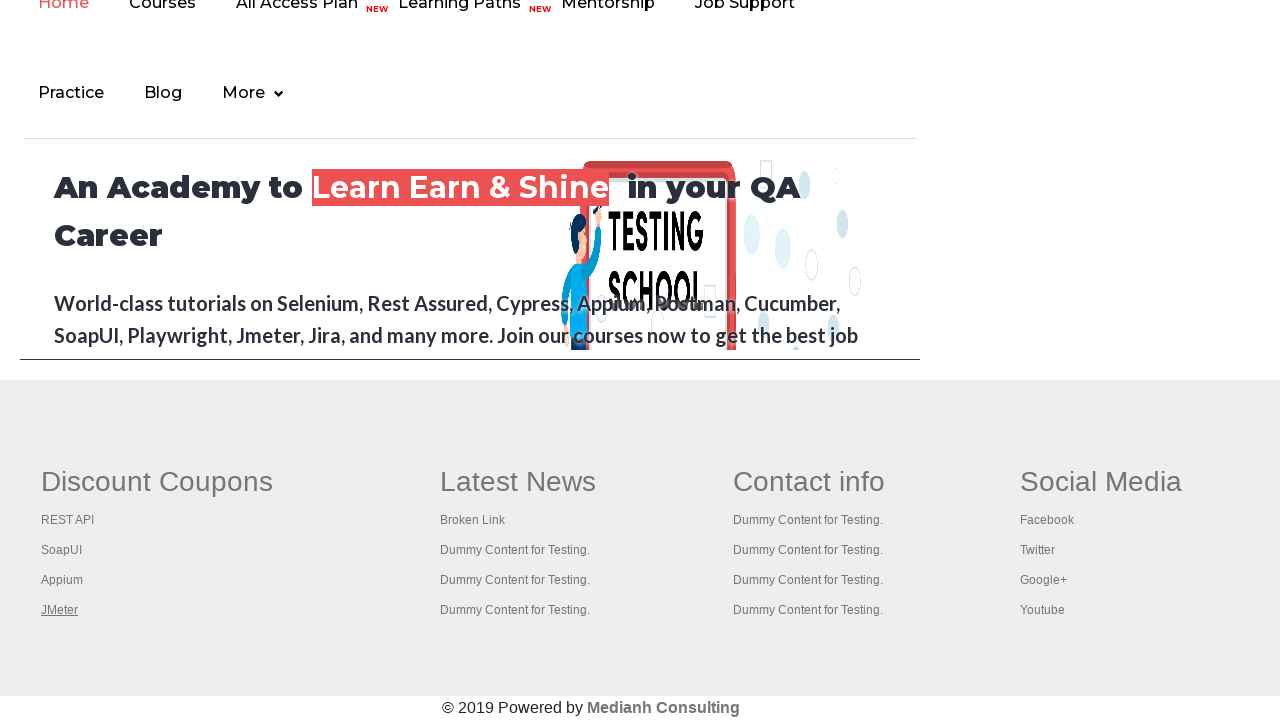

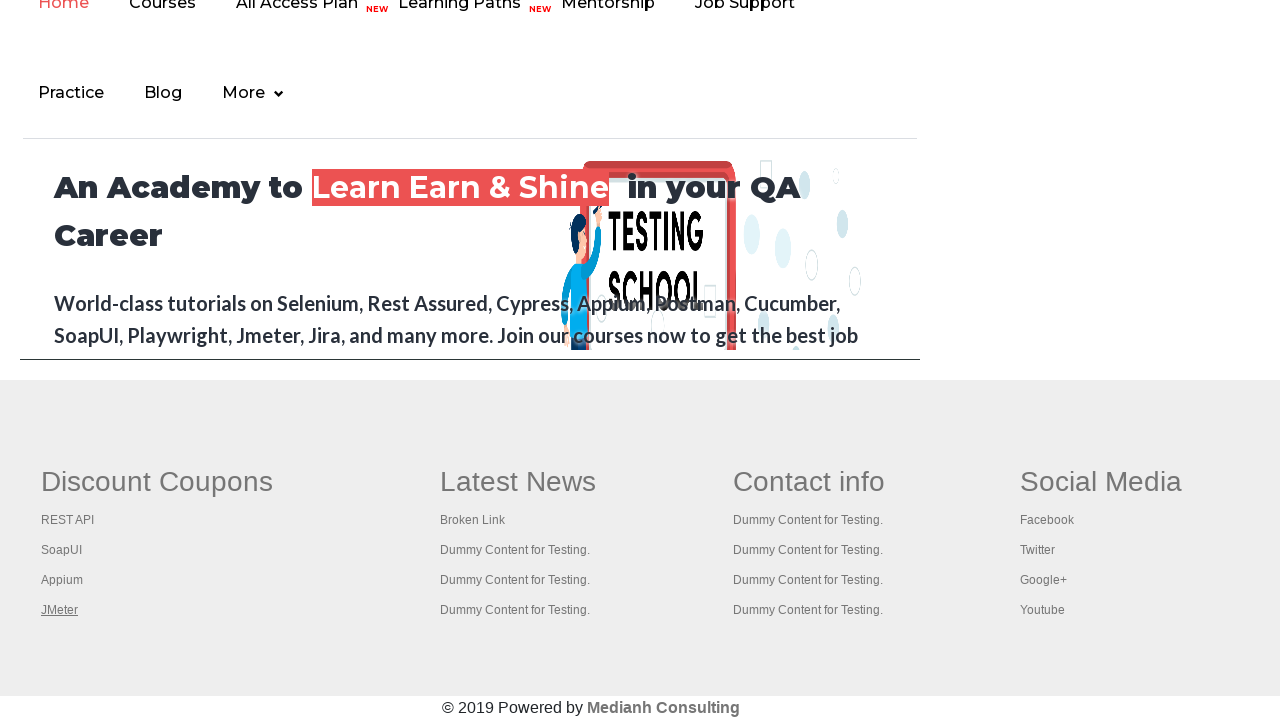